Tests JavaScript alert handling by clicking buttons that trigger different types of alerts (immediate, timed, and confirm dialogs) and accepting or dismissing them appropriately.

Starting URL: https://demoqa.com/alerts

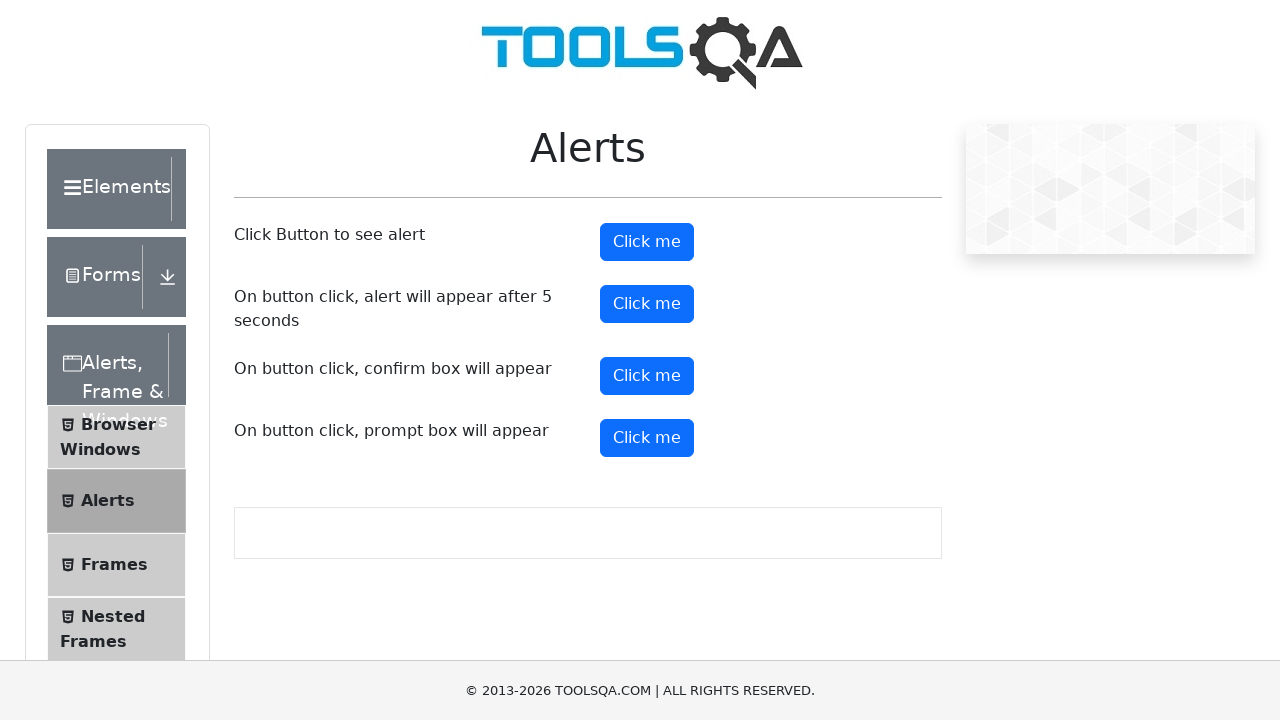

Set up dialog handler for immediate alert acceptance
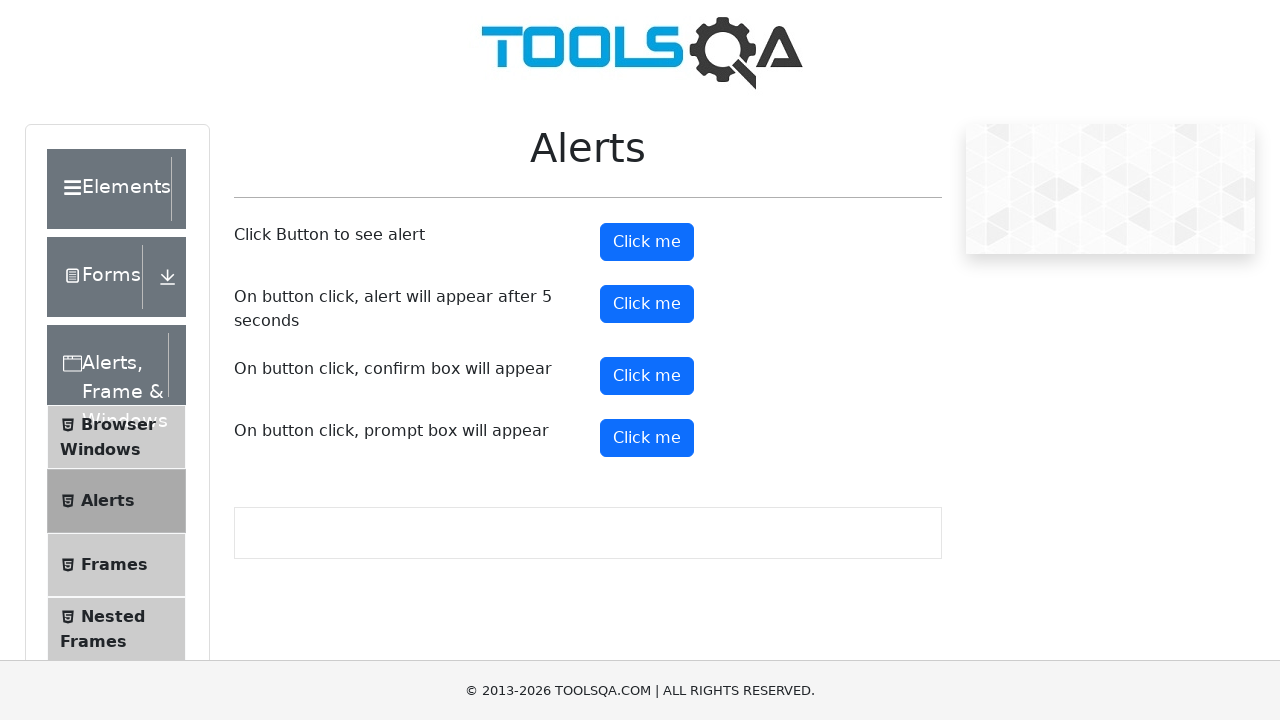

Clicked alert button to trigger immediate alert at (647, 242) on #alertButton
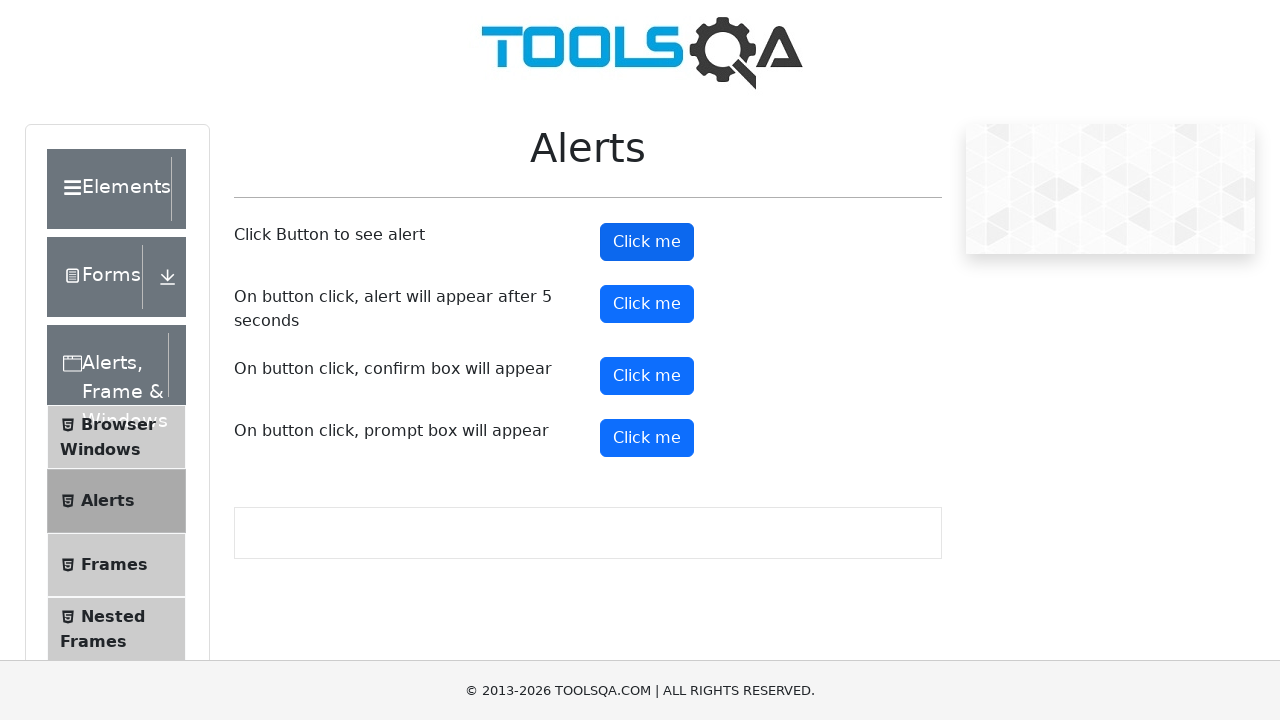

Waited 500ms for alert processing to complete
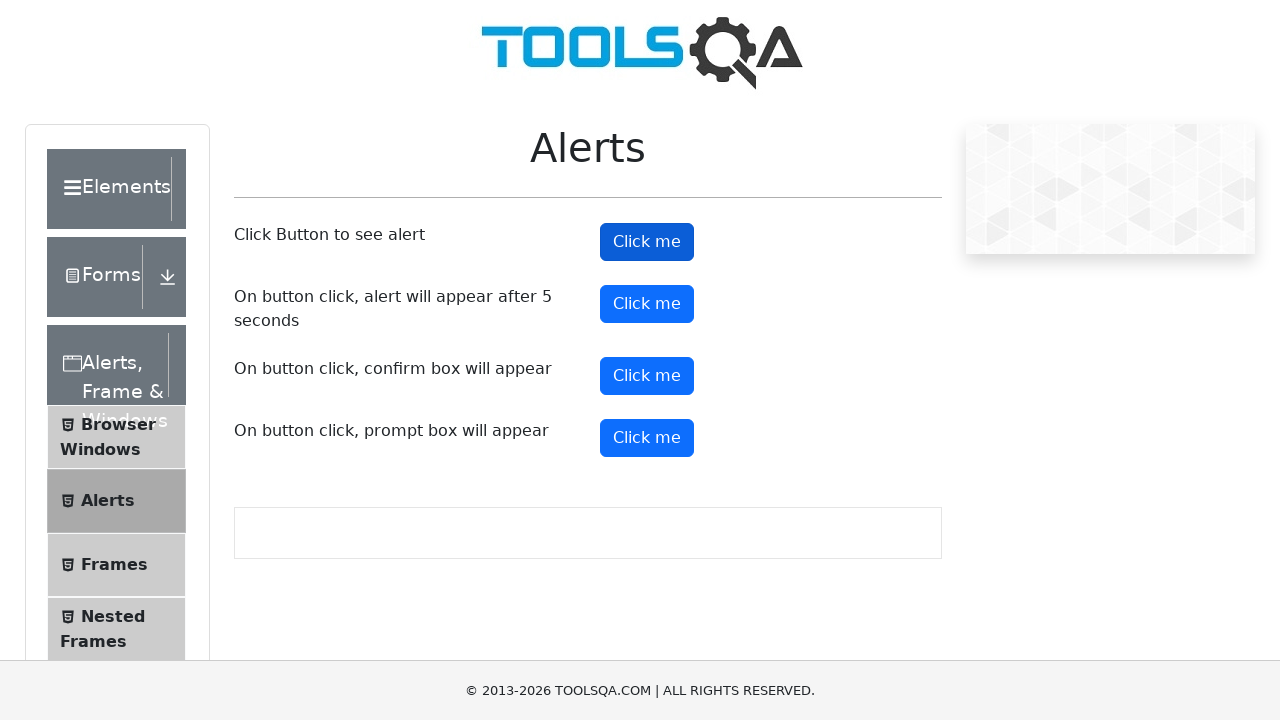

Set up dialog handler for timed alert acceptance
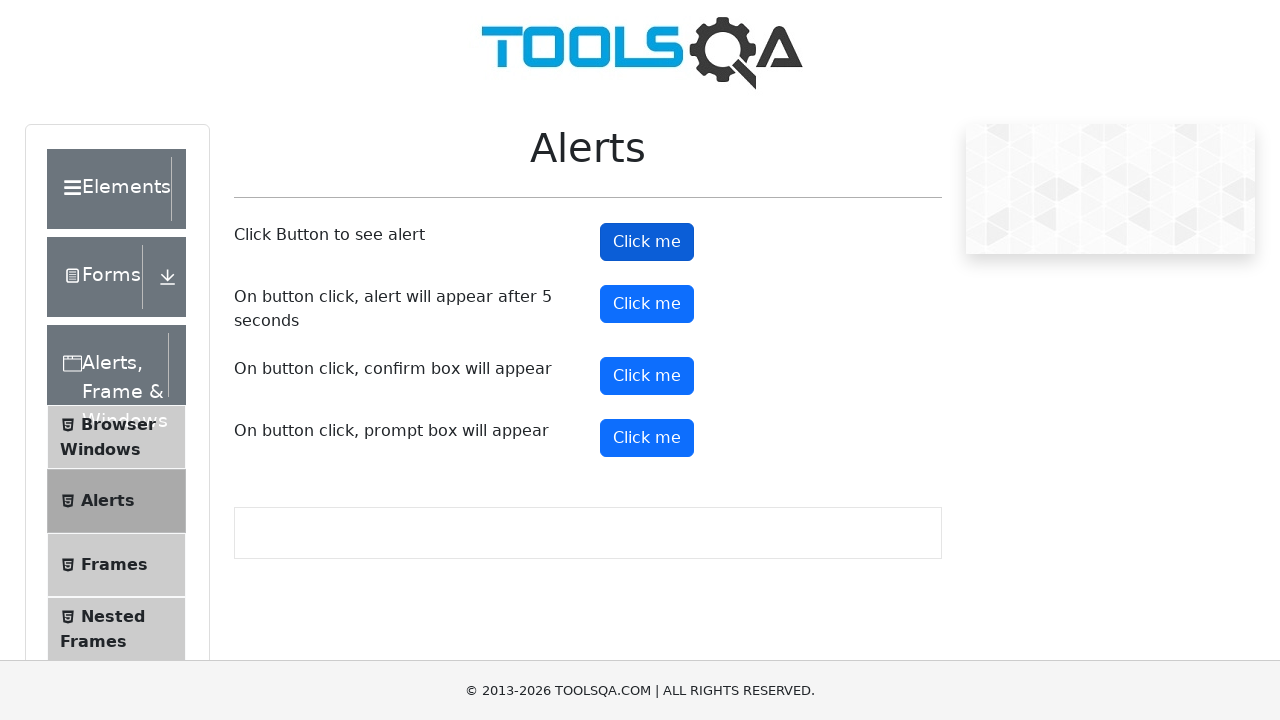

Clicked timer alert button to trigger delayed alert at (647, 304) on #timerAlertButton
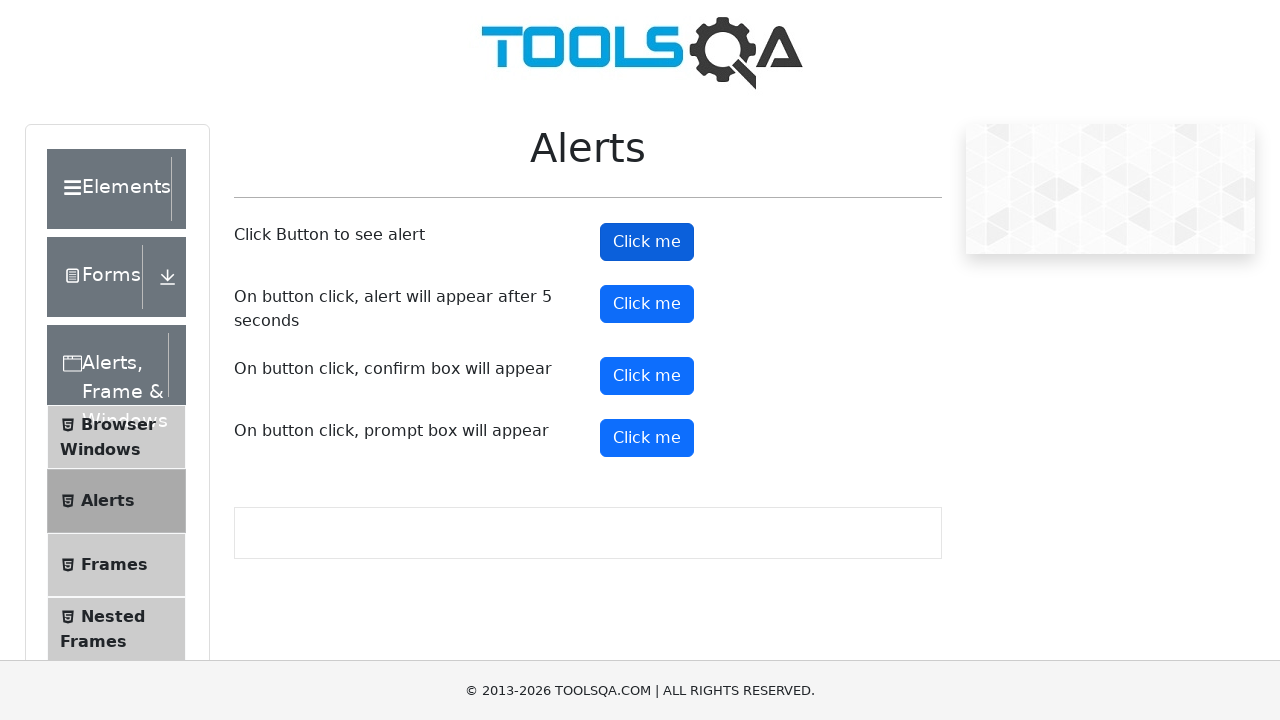

Waited 6000ms for timed alert to appear and be accepted
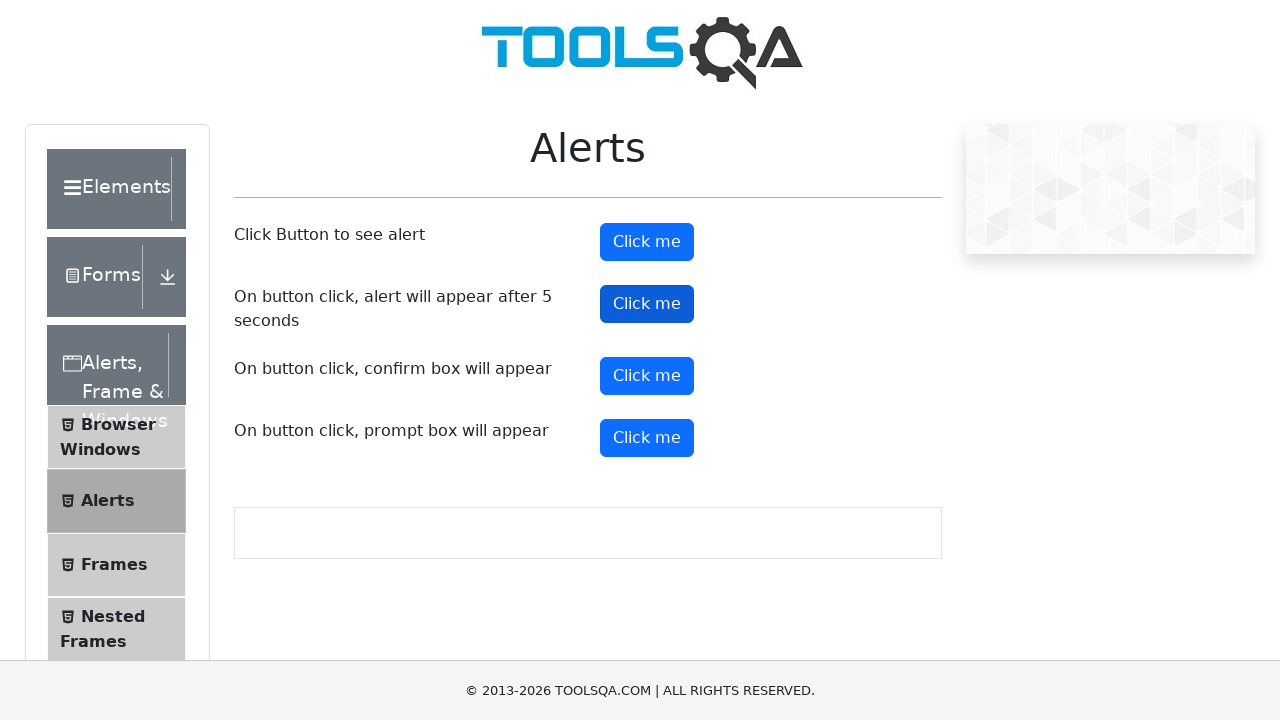

Set up dialog handler for confirm dialog dismissal
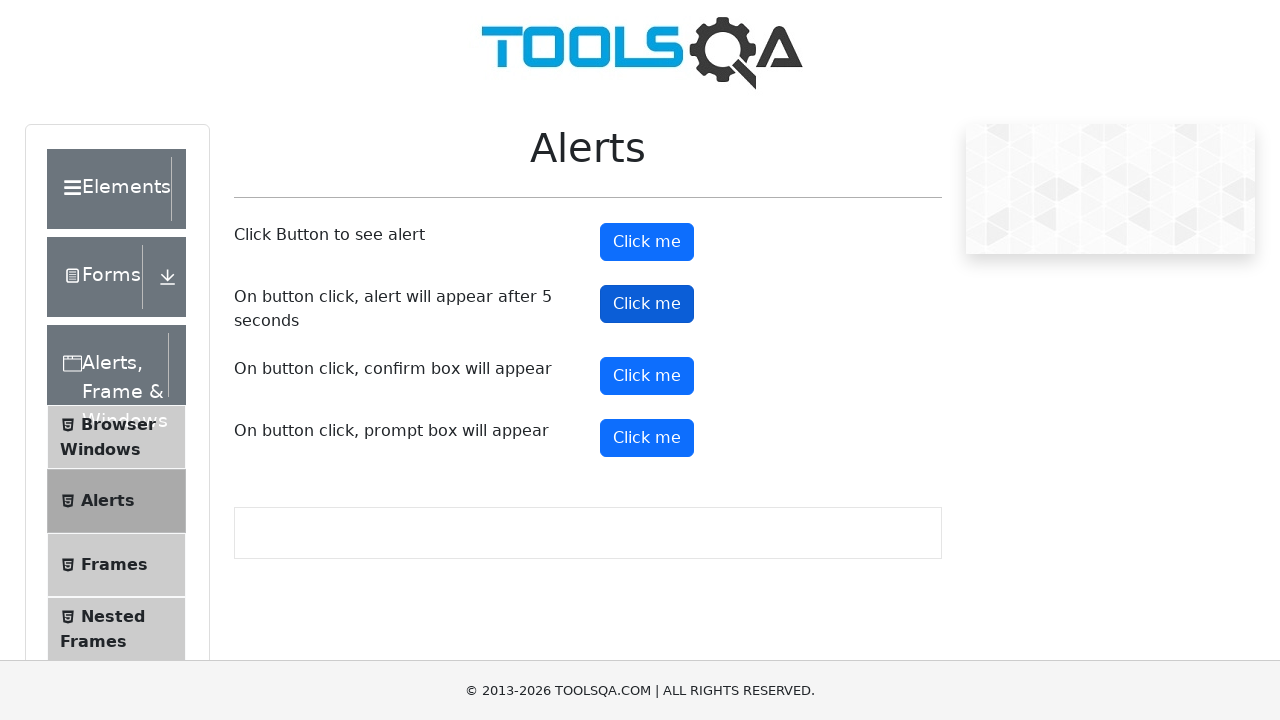

Clicked confirm button to trigger confirm dialog at (647, 376) on #confirmButton
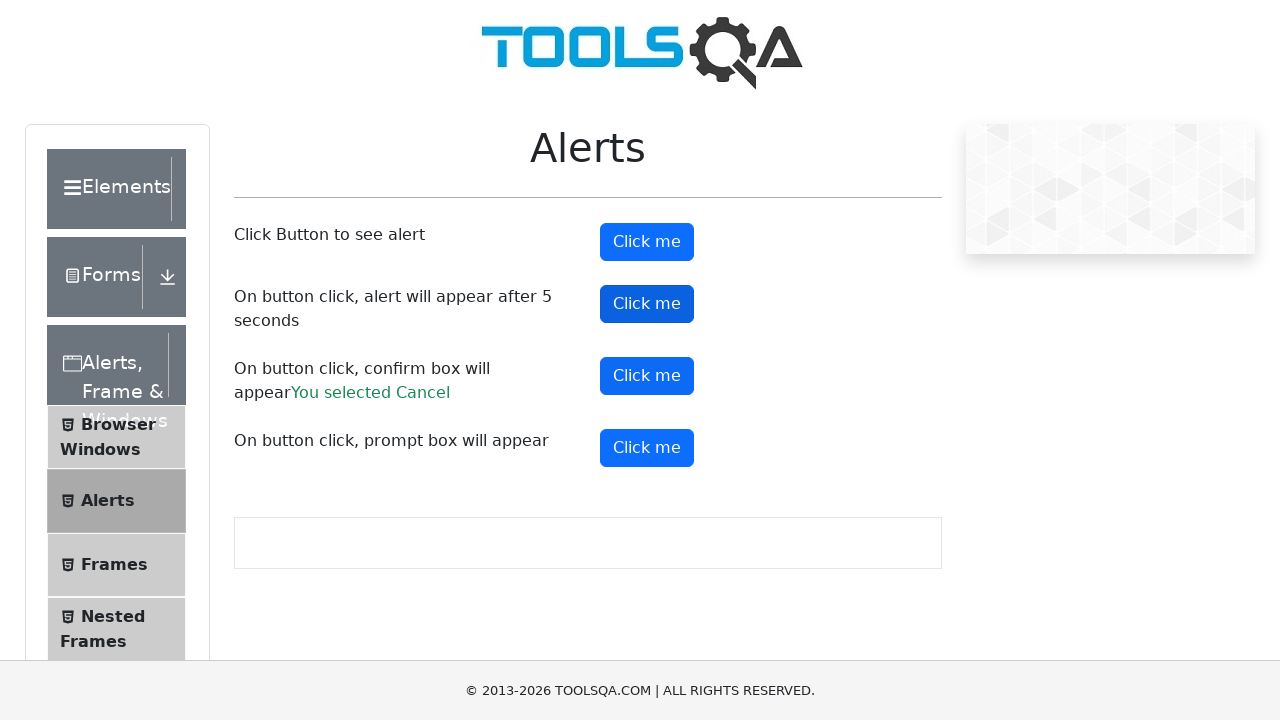

Confirmed result element appeared after dismissing confirm dialog
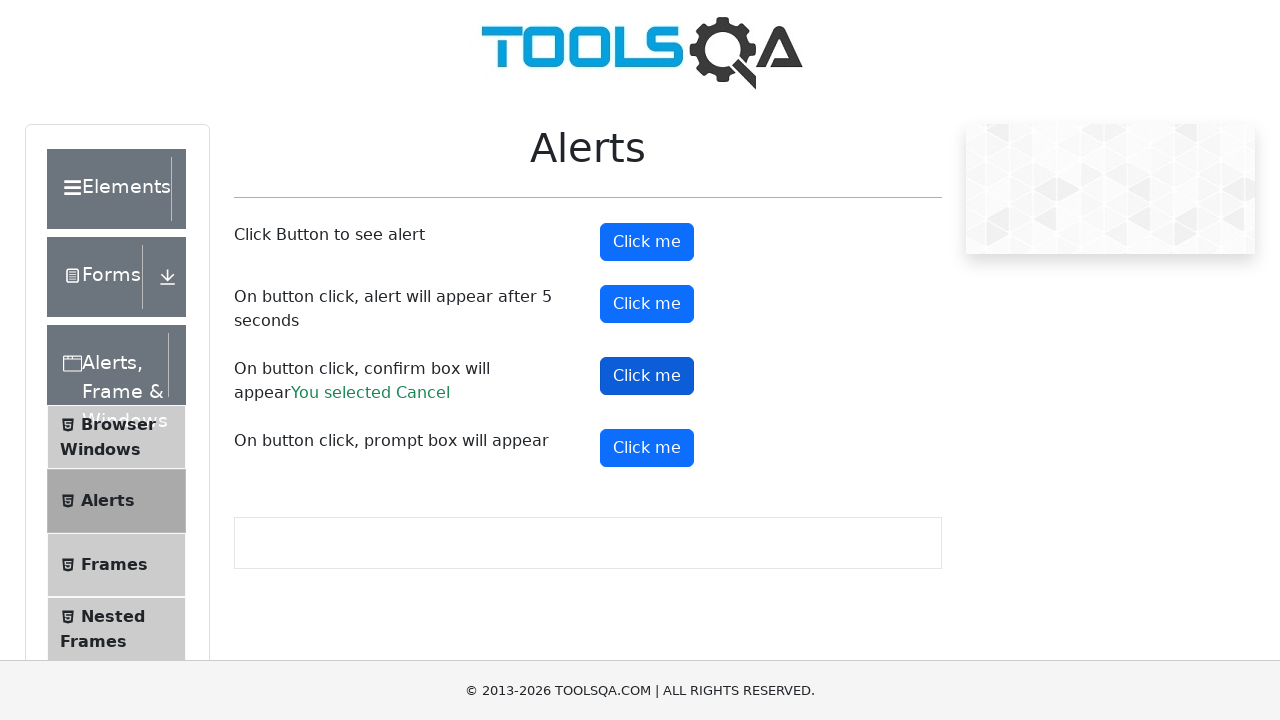

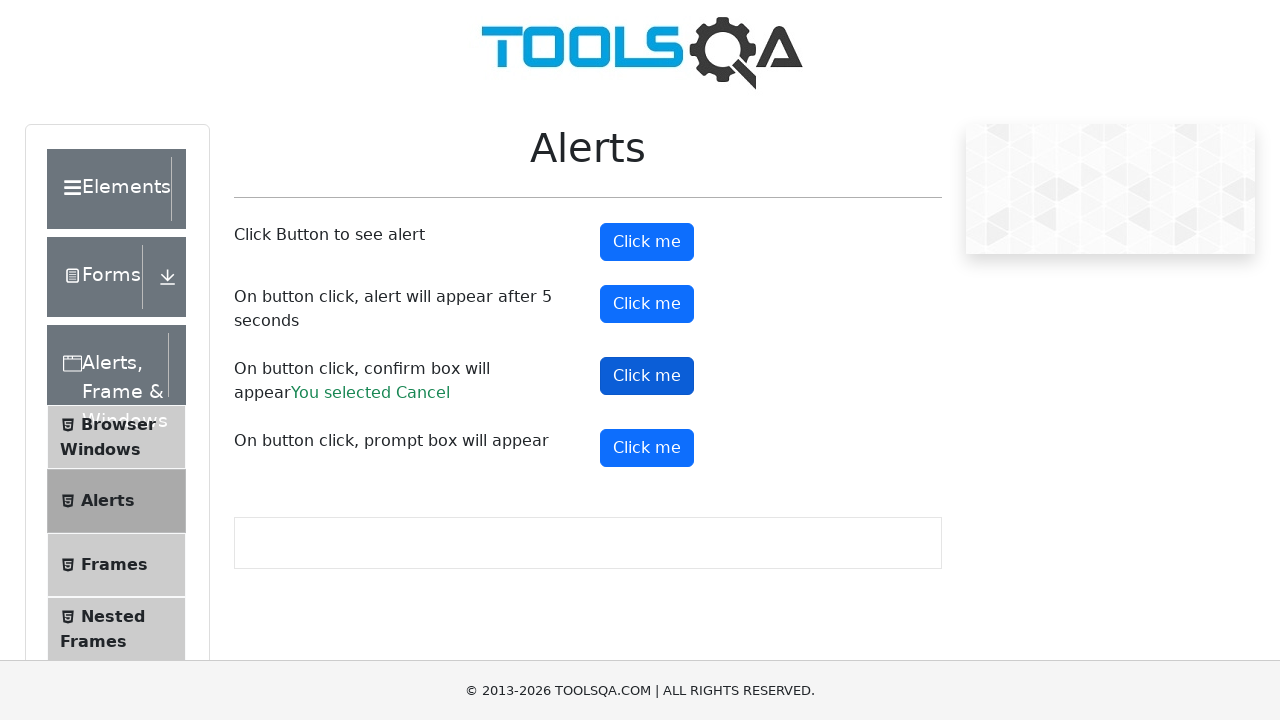